Tests filling a text input field on a demo QSpiders application page by entering a name value

Starting URL: https://demoapps.qspiders.com/ui?scenario=1

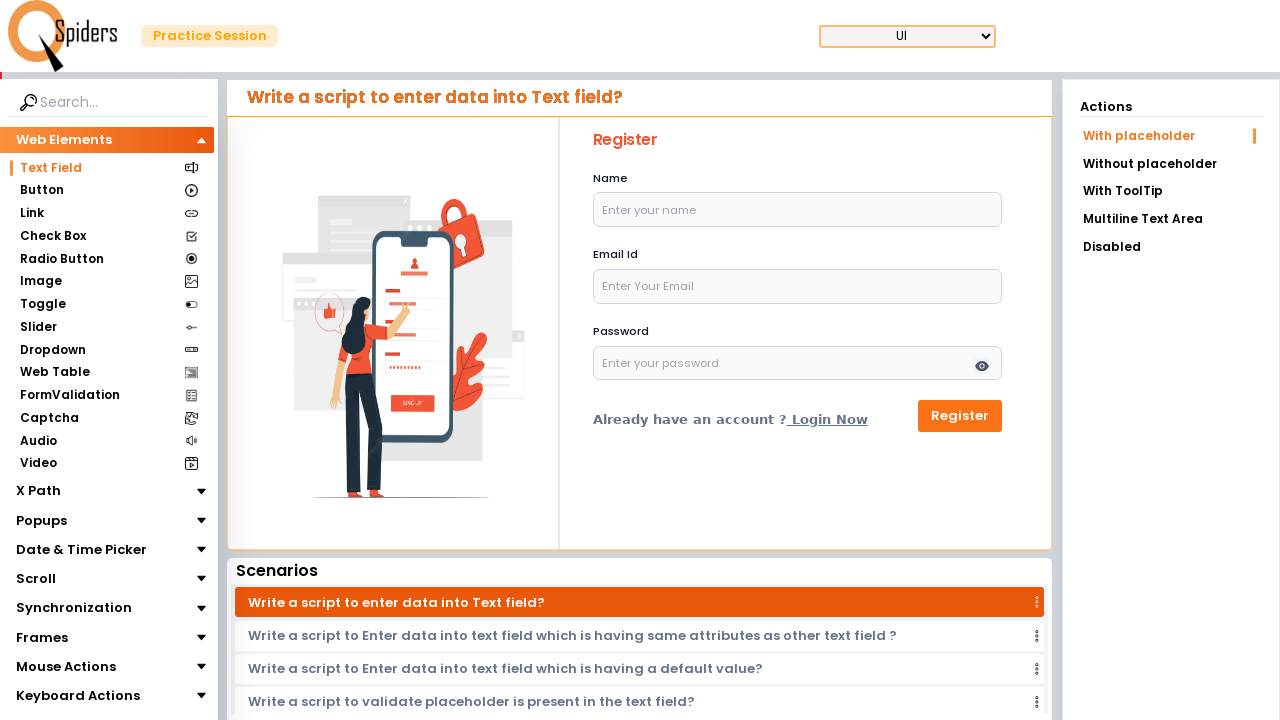

Filled first text input field with name 'shashi' on input[type='text']:first-of-type
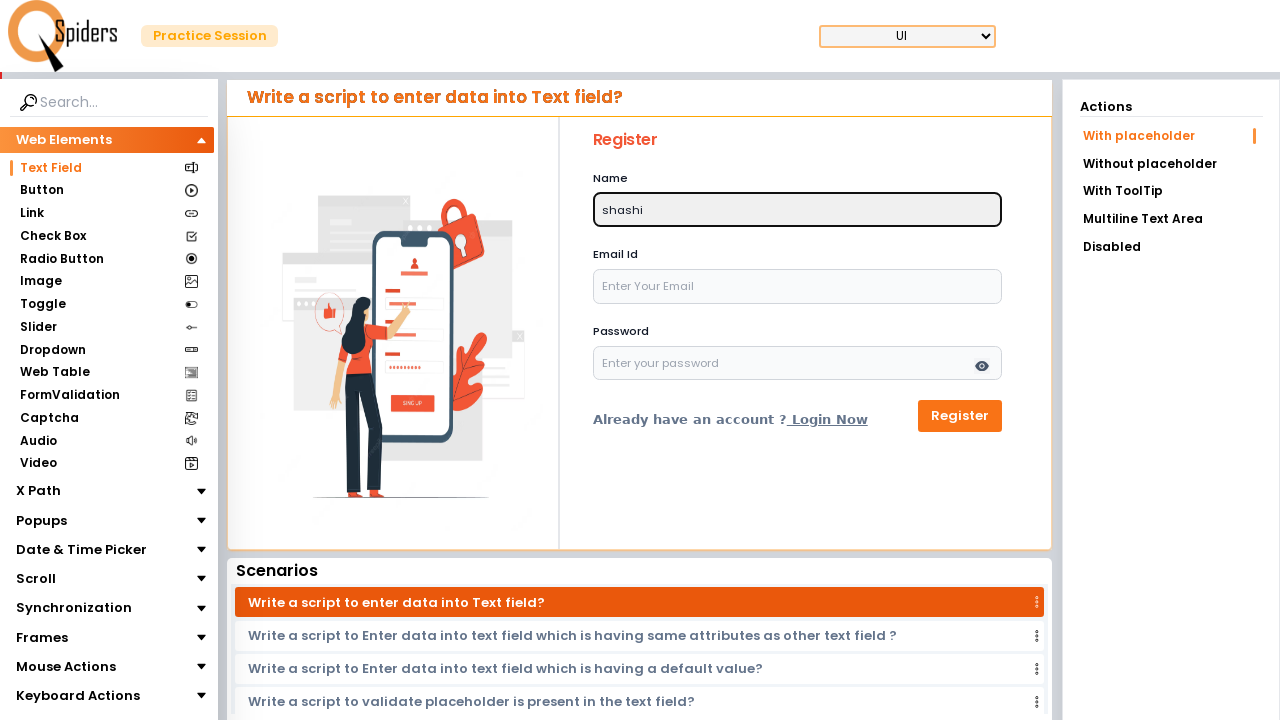

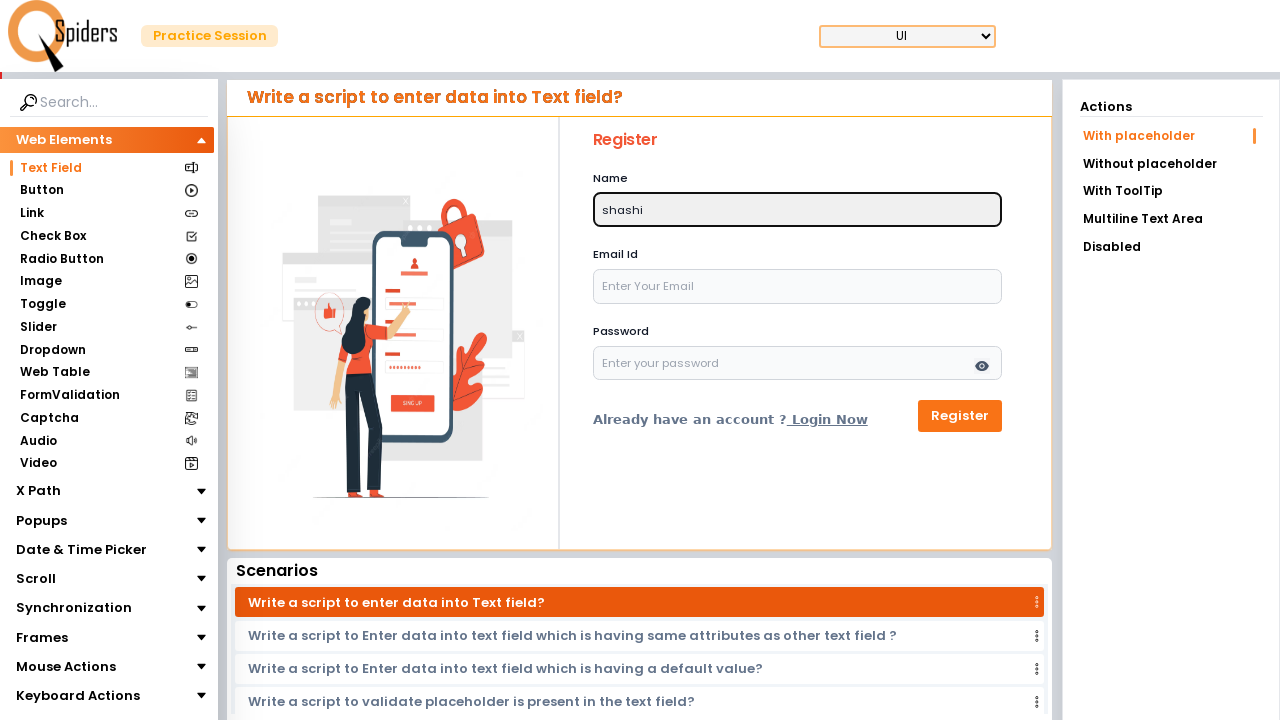